Tests adding a mobile product to cart on DemoBlaze website by clicking on a product, adding it to cart, handling the alert, and verifying the cart page

Starting URL: https://www.demoblaze.com/index.html

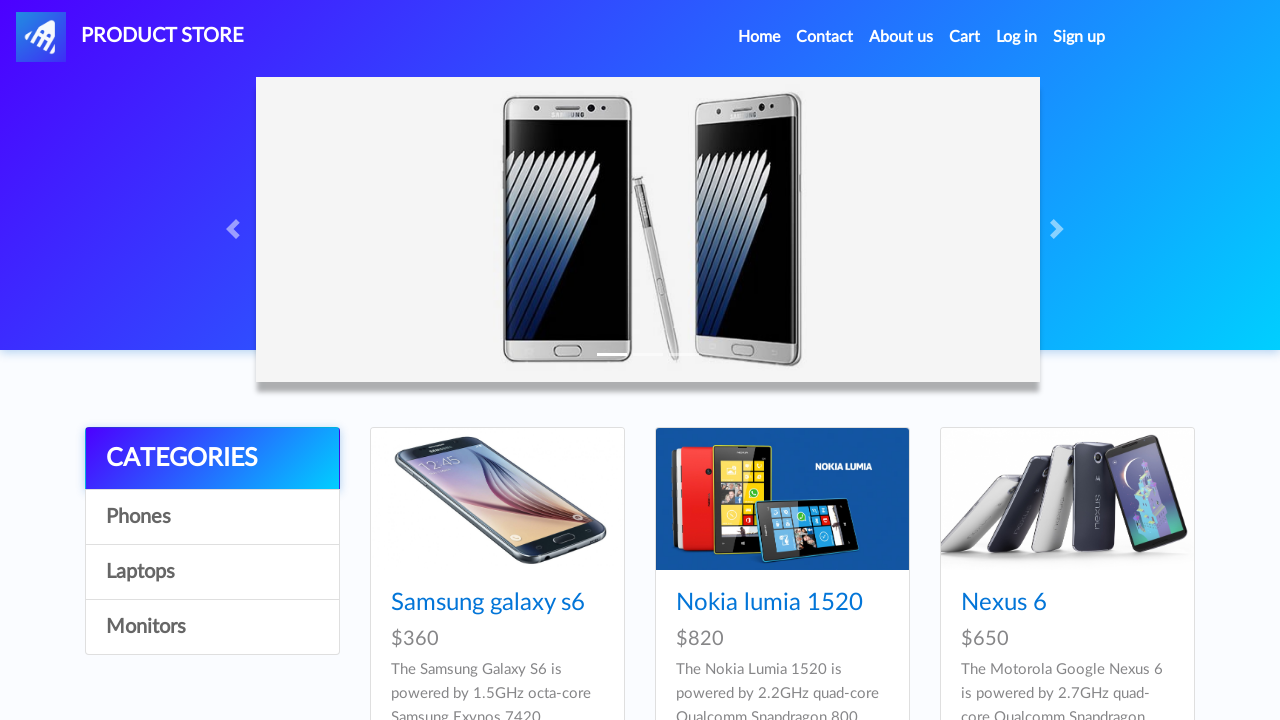

Clicked on the first mobile product link at (488, 603) on .hrefch
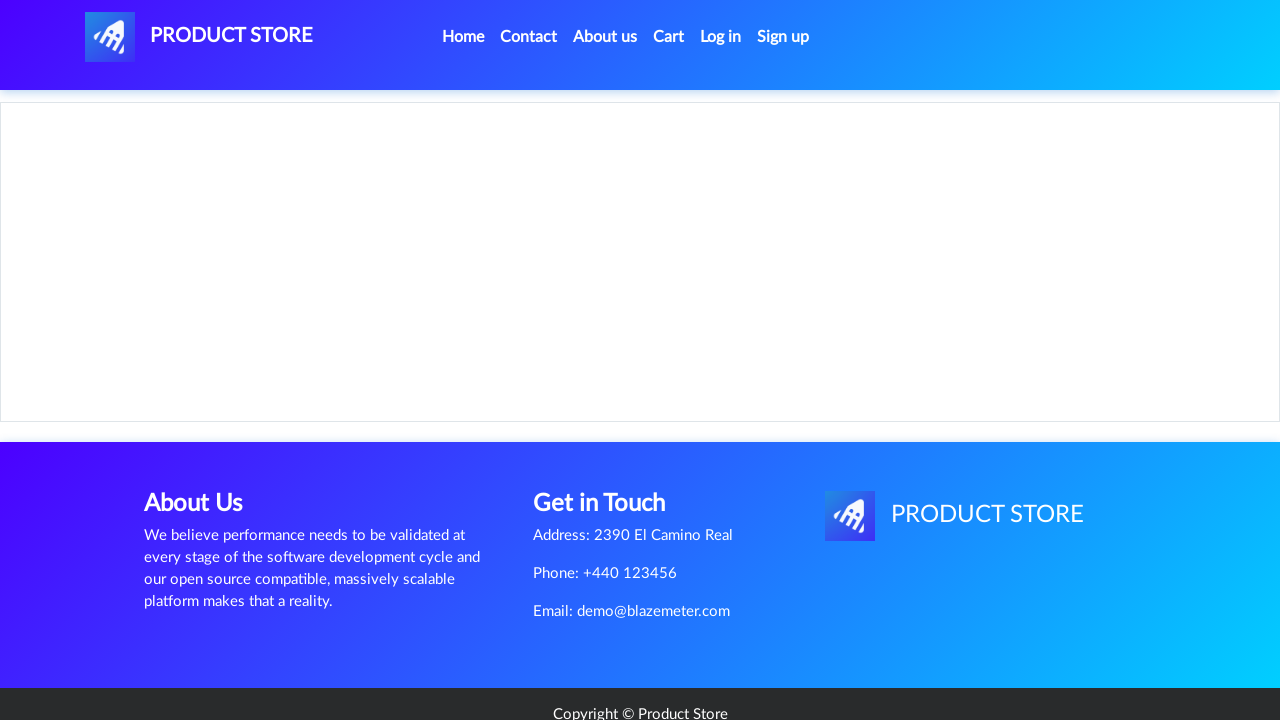

Product page loaded with Add to cart button visible
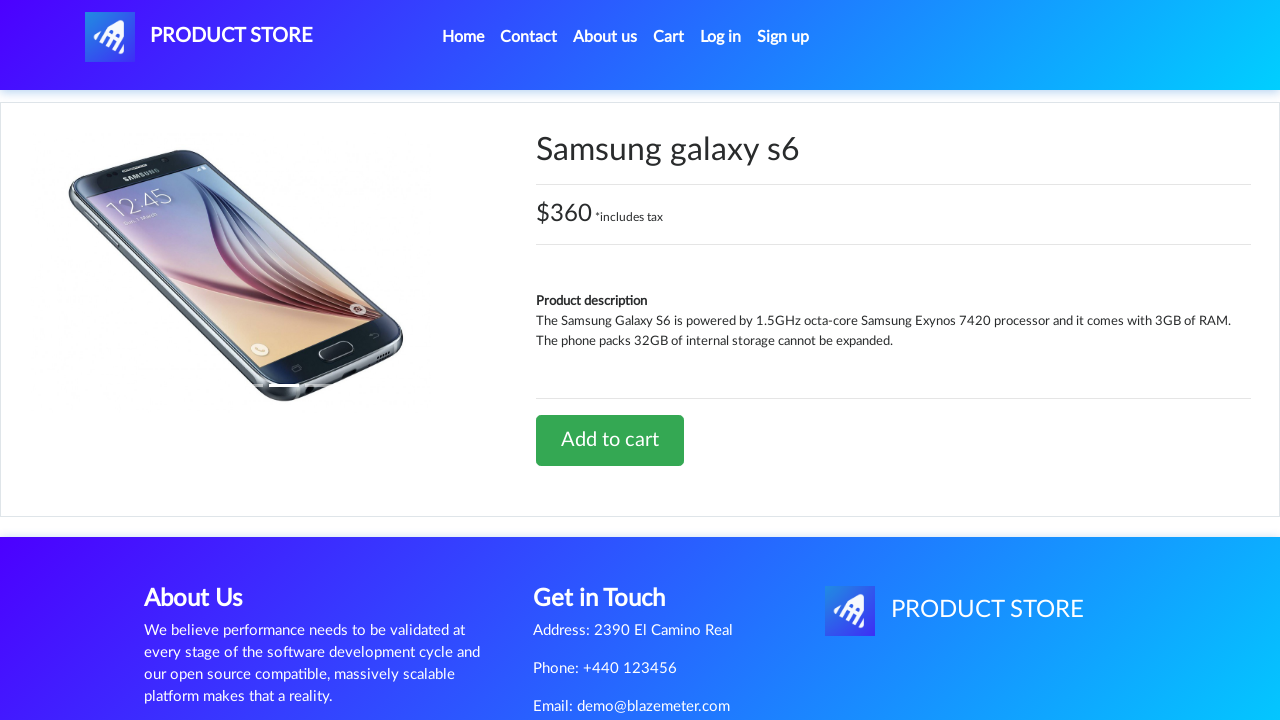

Clicked Add to cart button at (610, 440) on xpath=//a[@class='btn btn-success btn-lg']
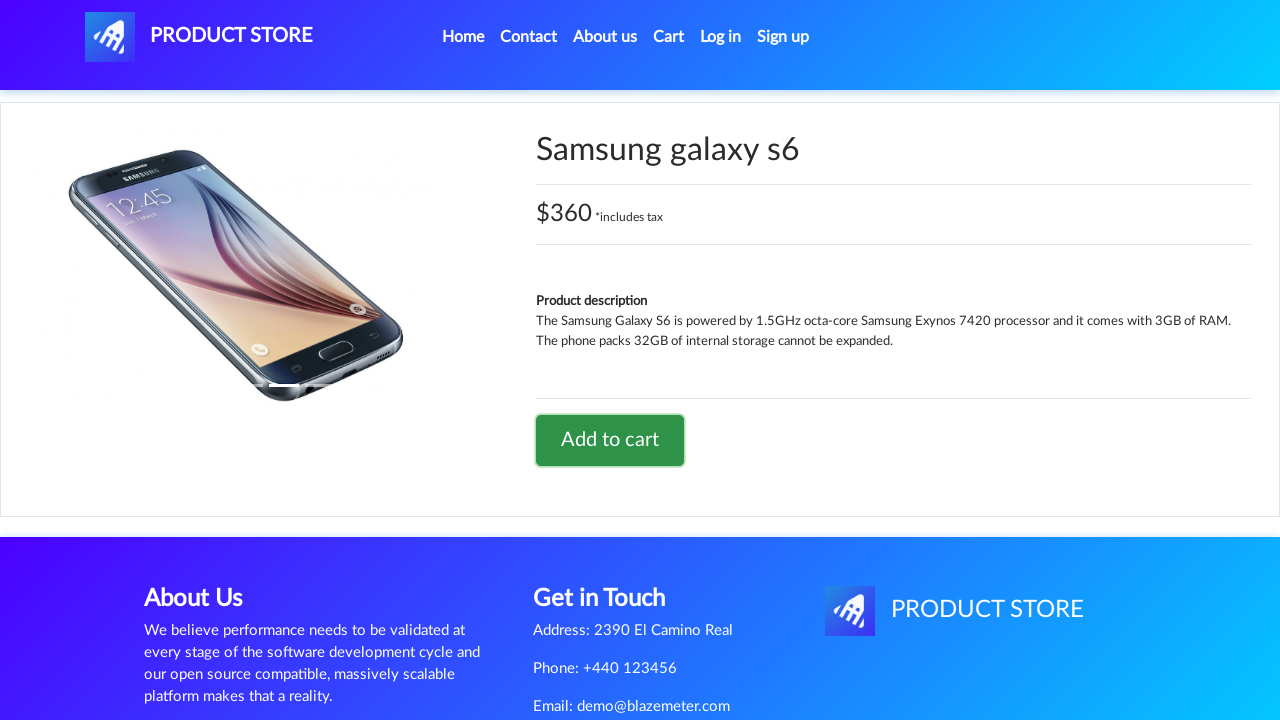

Alert dialog accepted after adding product to cart
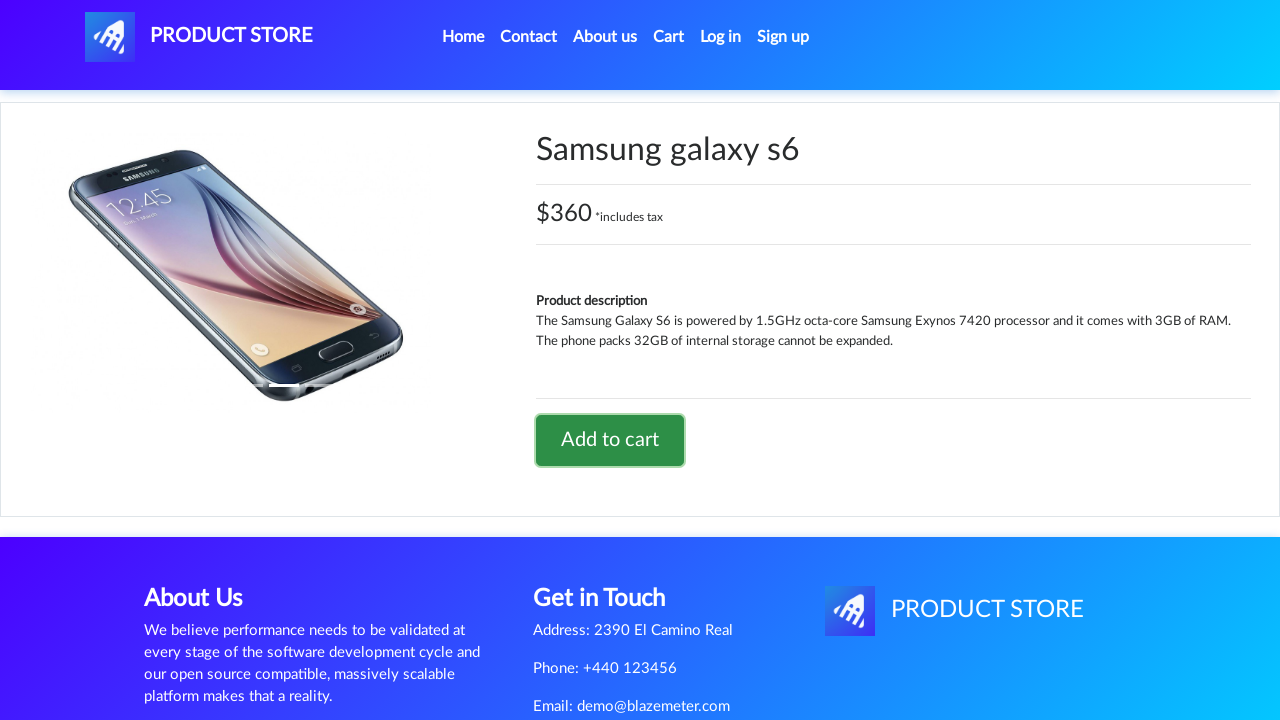

Clicked on Cart link in navigation at (669, 37) on xpath=//a[text()='Cart']
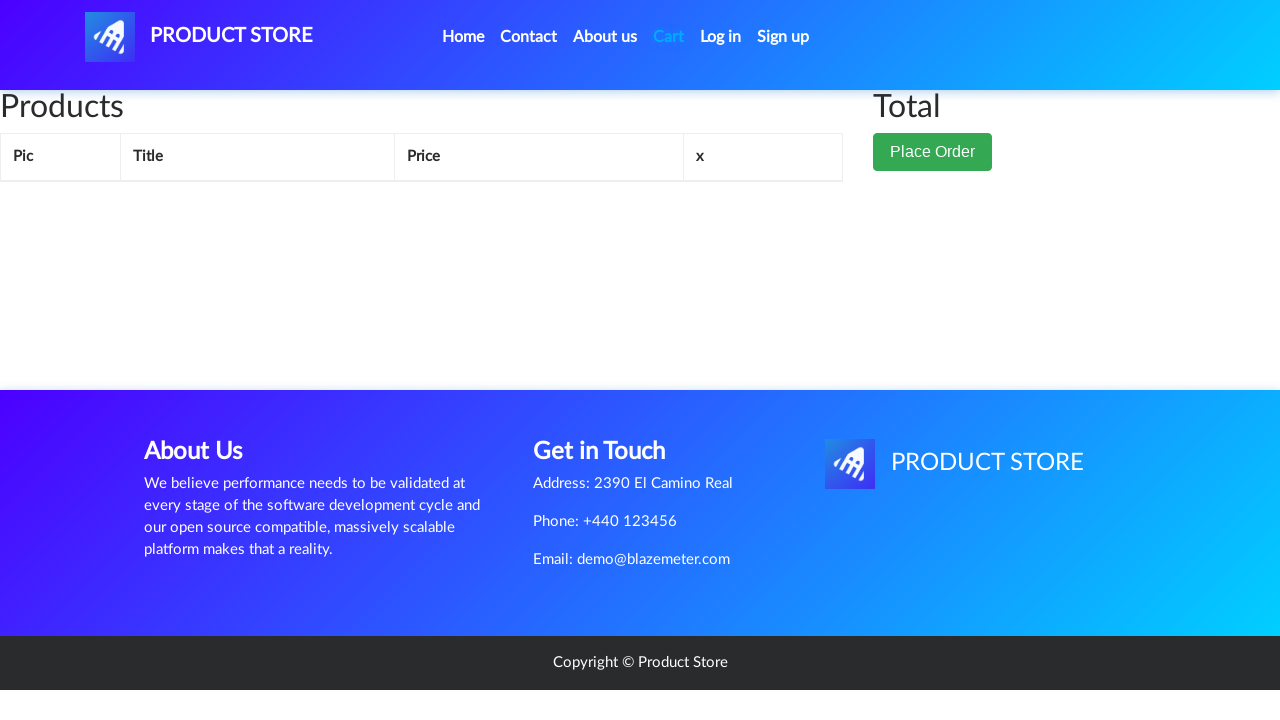

Cart page loaded successfully with product visible
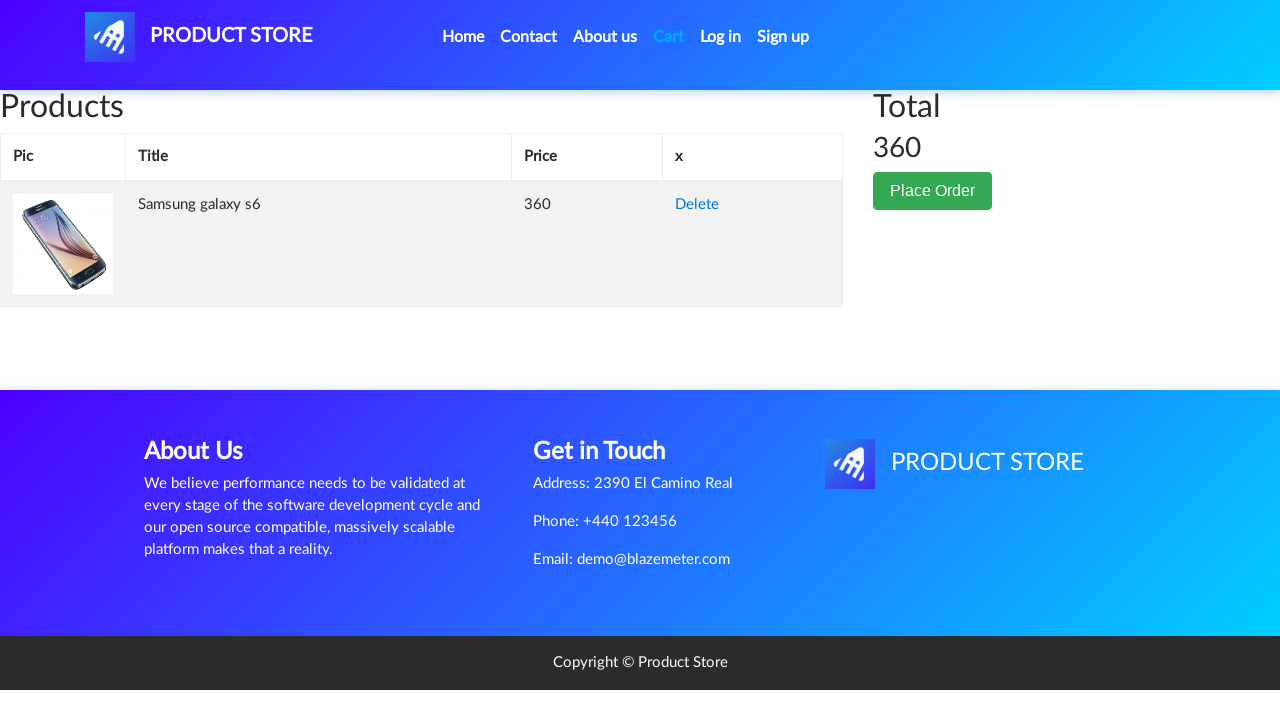

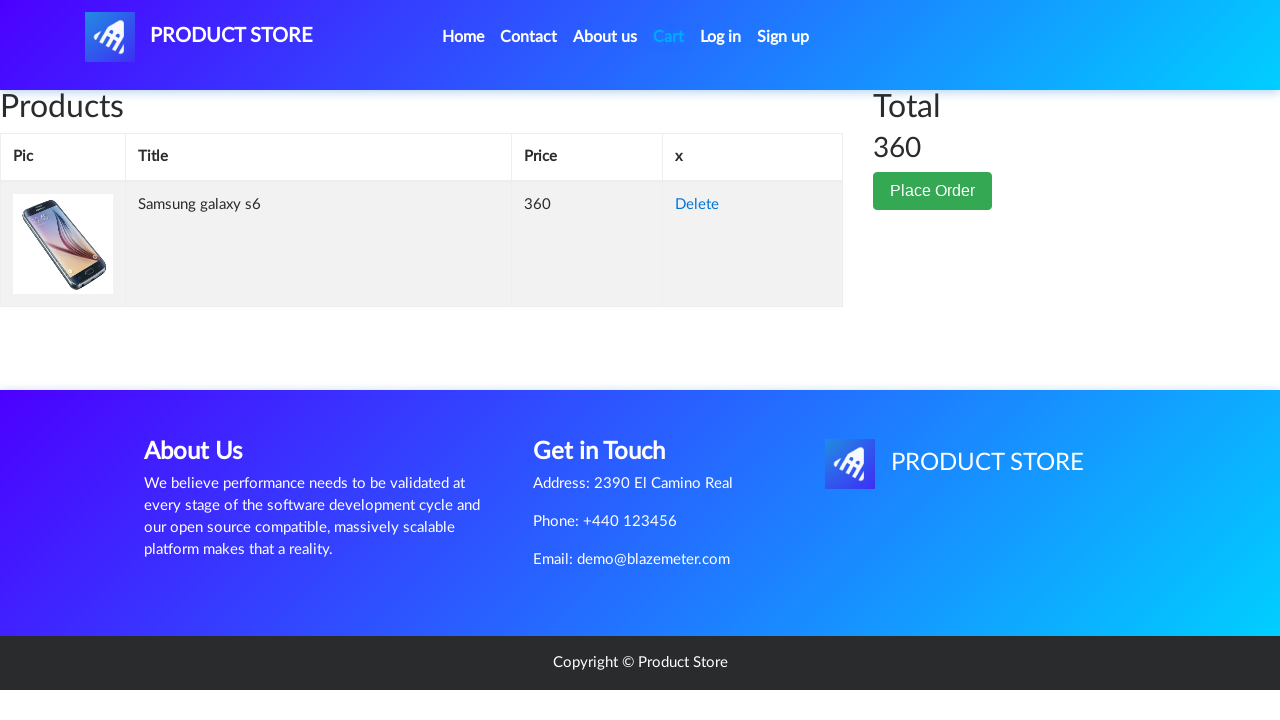